Tests a practice form by filling in first name and last name fields using XPath selectors

Starting URL: https://www.techlistic.com/p/selenium-practice-form.html

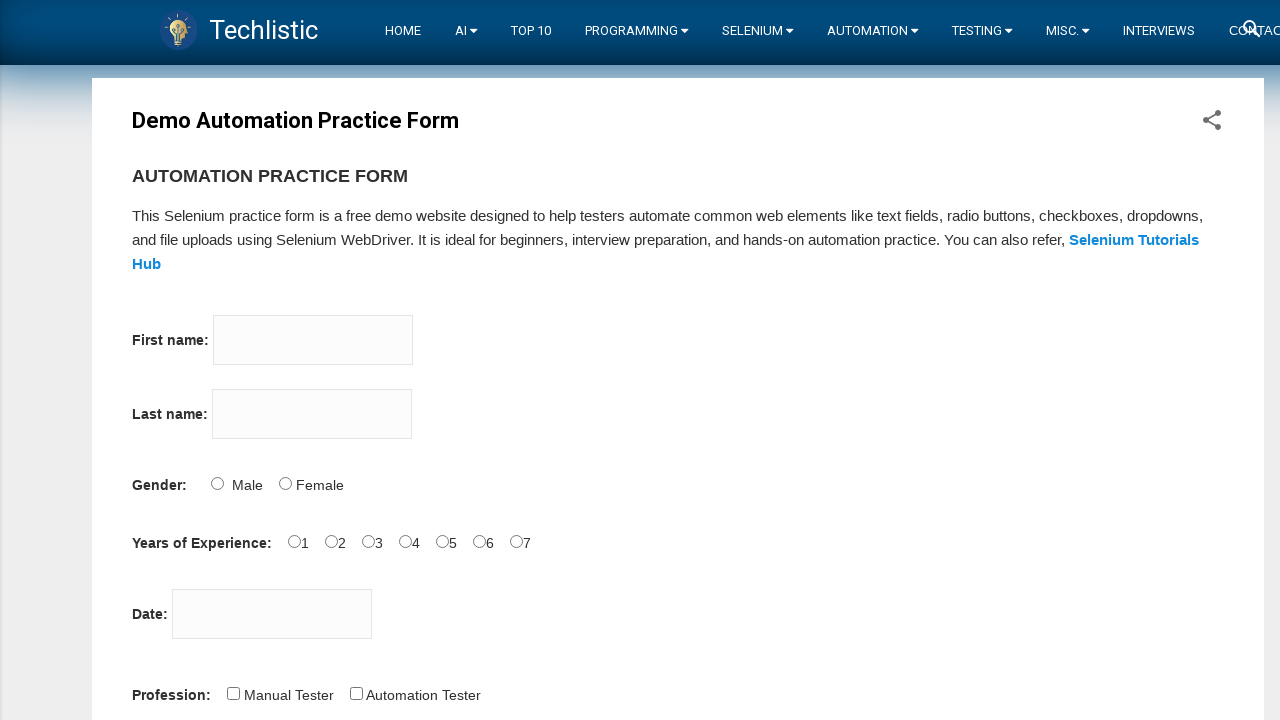

Navigated to Selenium practice form
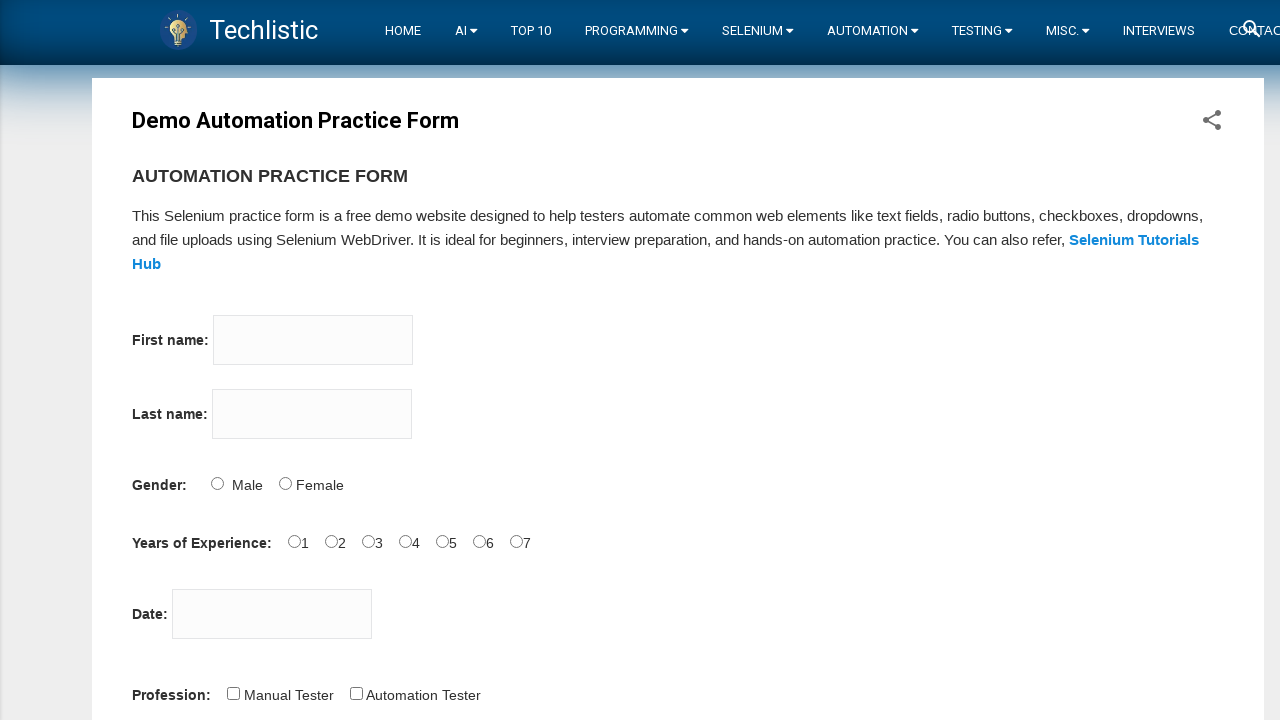

Cleared the first name field on xpath=(//input[@type='text'])[1]
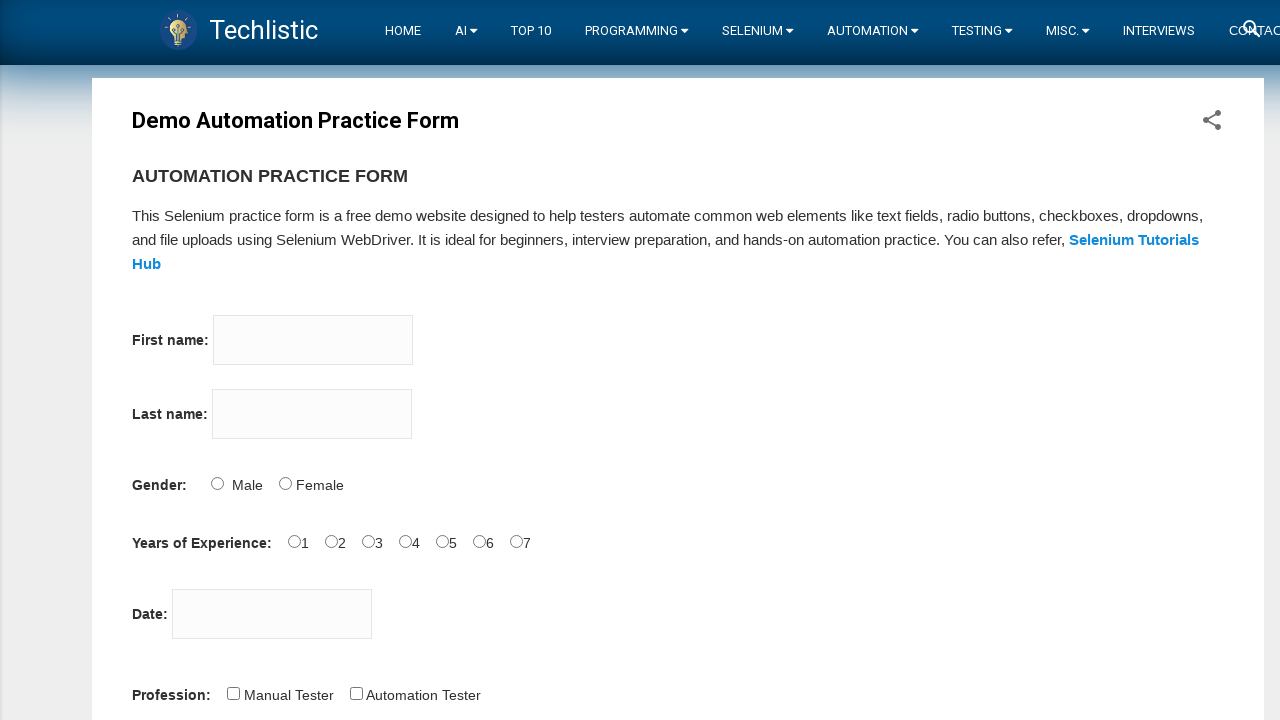

Filled first name field with 'I am' on xpath=(//input[@type='text'])[1]
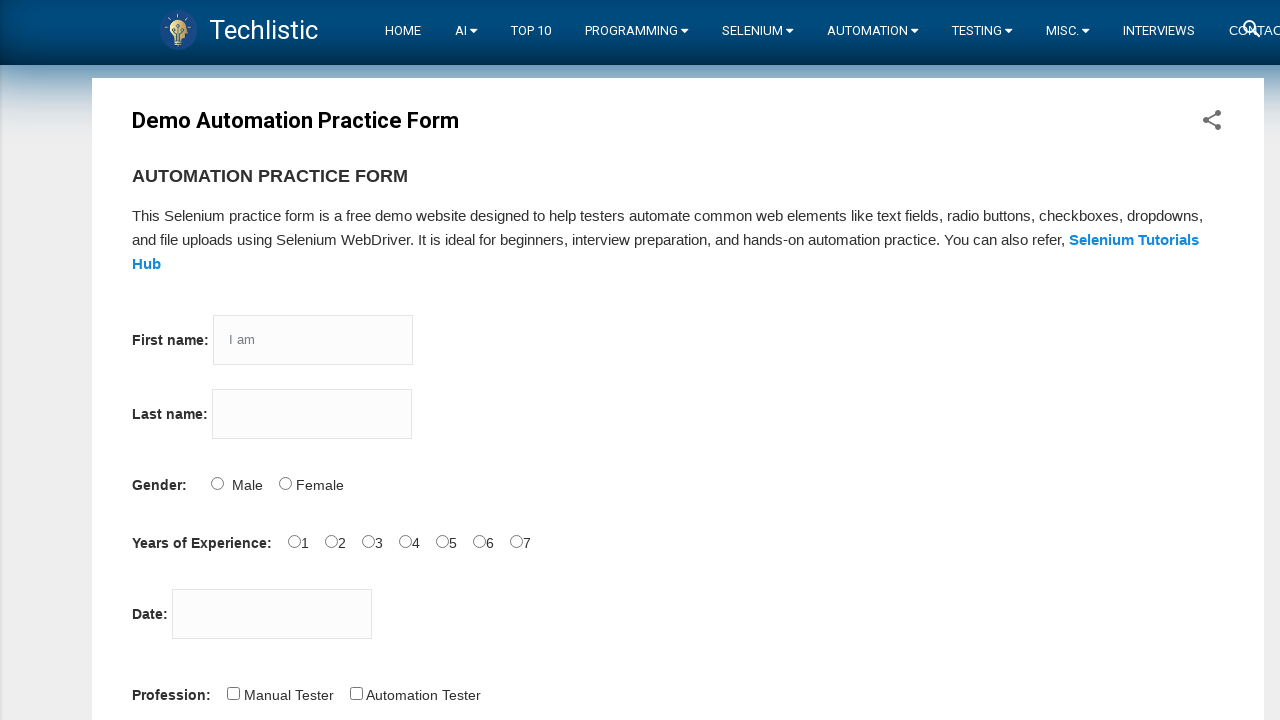

Cleared the last name field on xpath=(//input[@type='text'])[2]
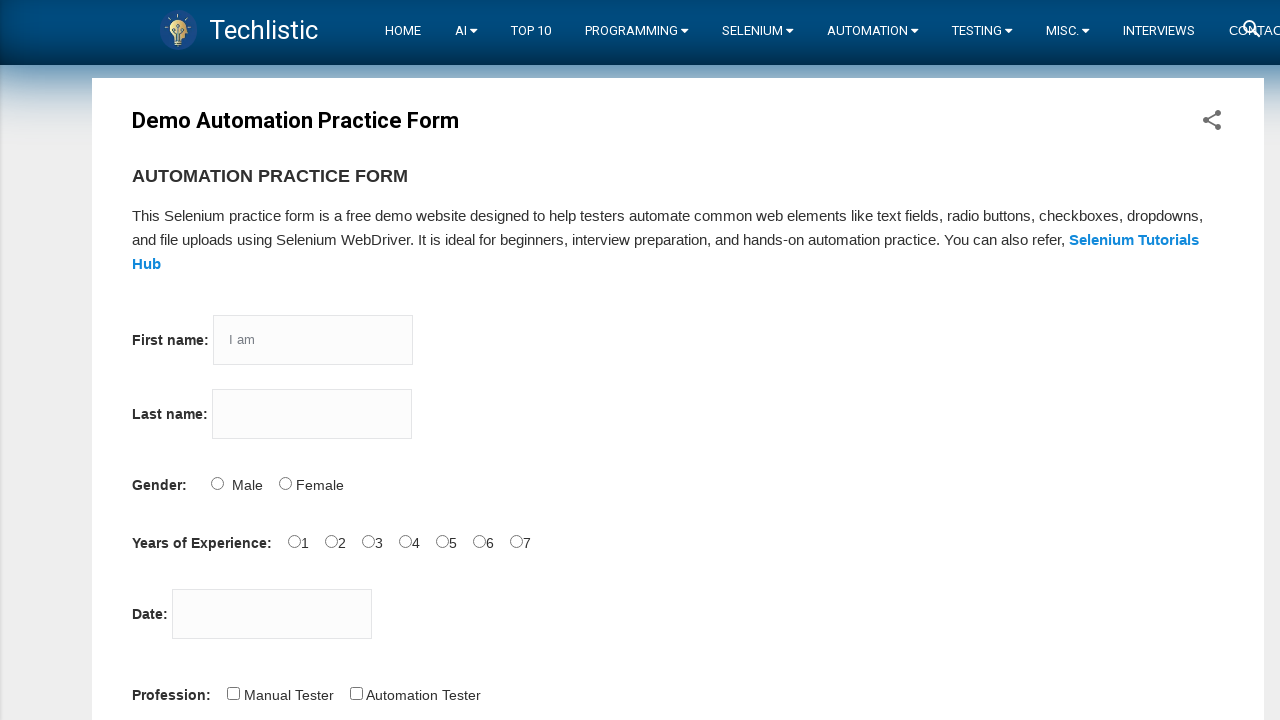

Filled last name field with 'Batman' on xpath=(//input[@type='text'])[2]
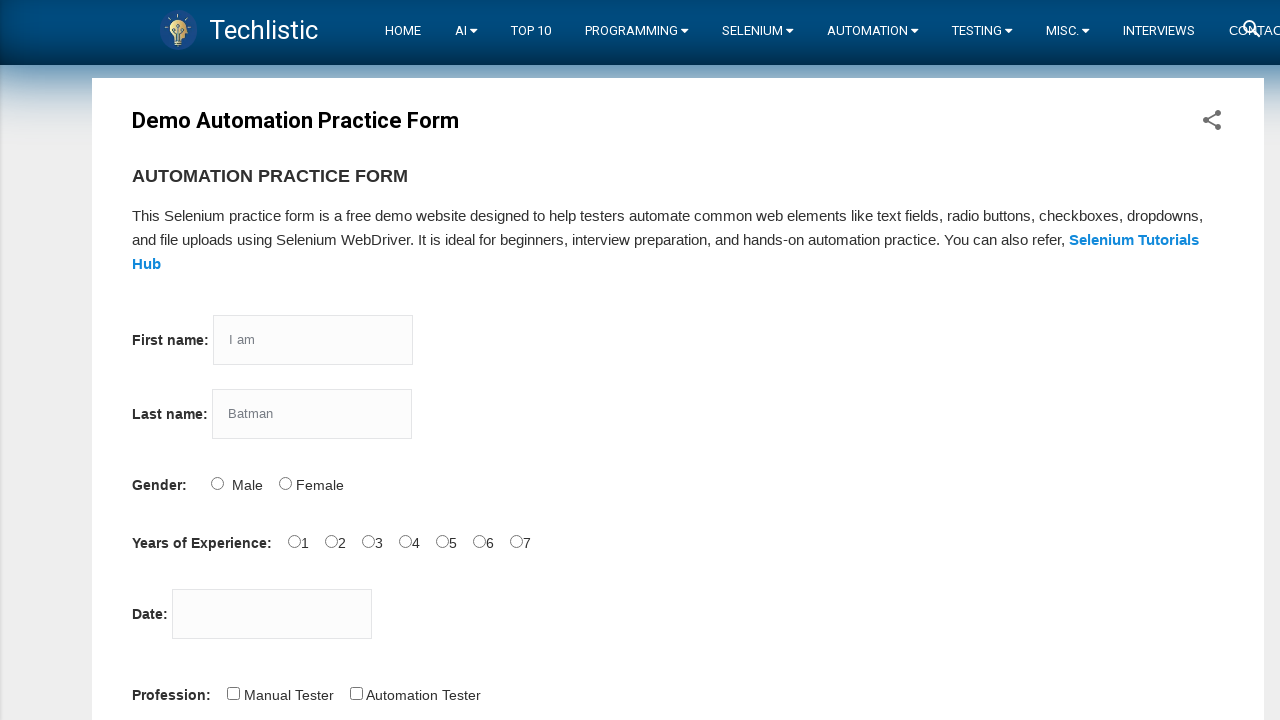

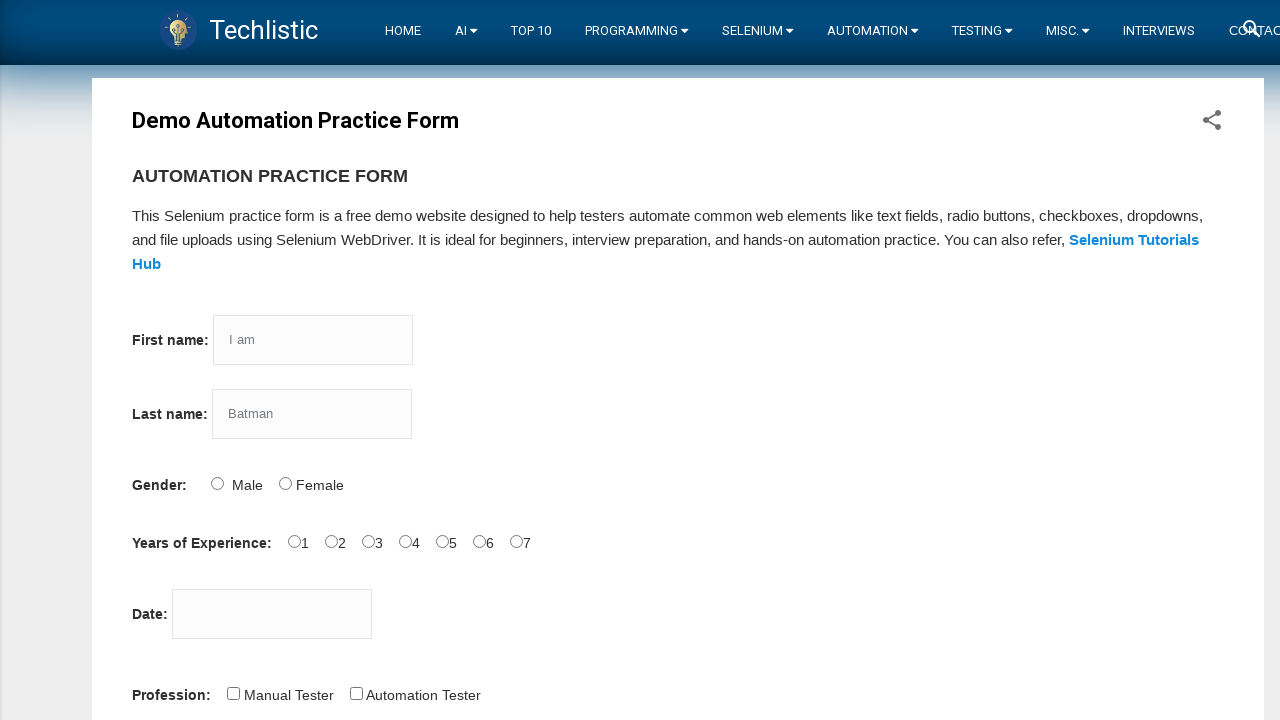